Navigates to the Veneta Blinds Australia website and verifies the page loads successfully by checking for page content.

Starting URL: https://venetablinds.com.au/

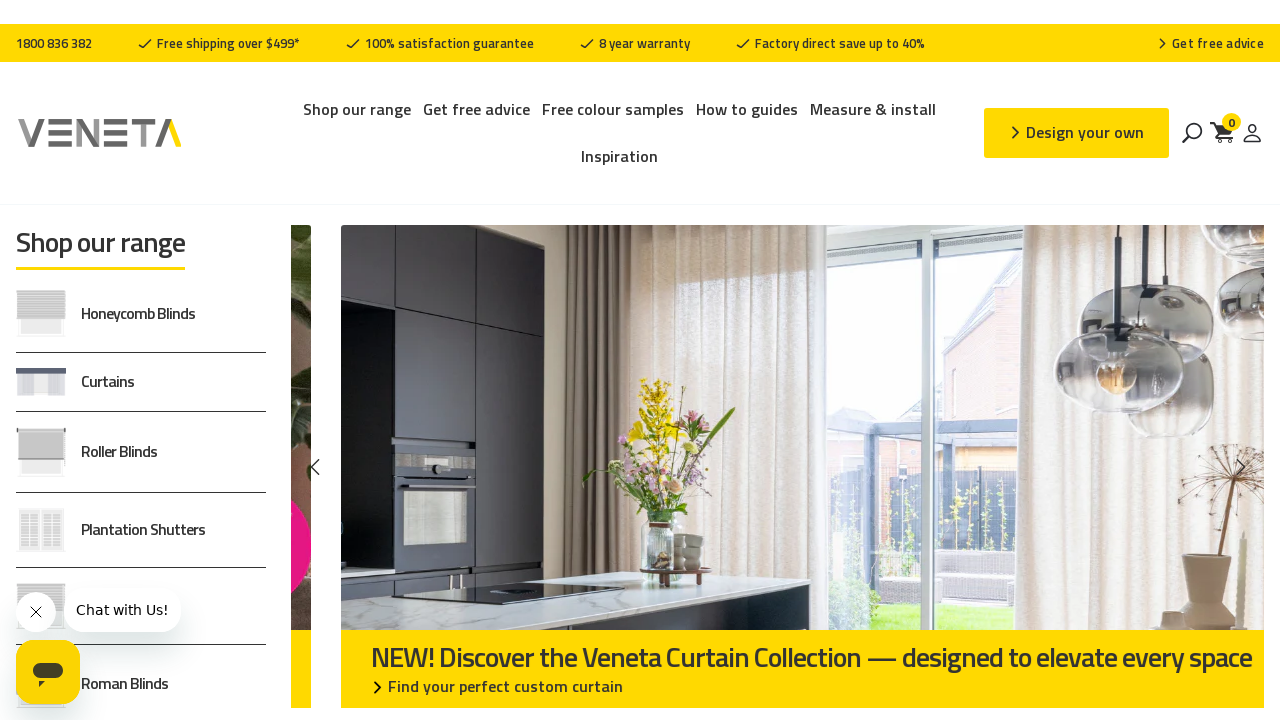

Waited for page to reach domcontentloaded state
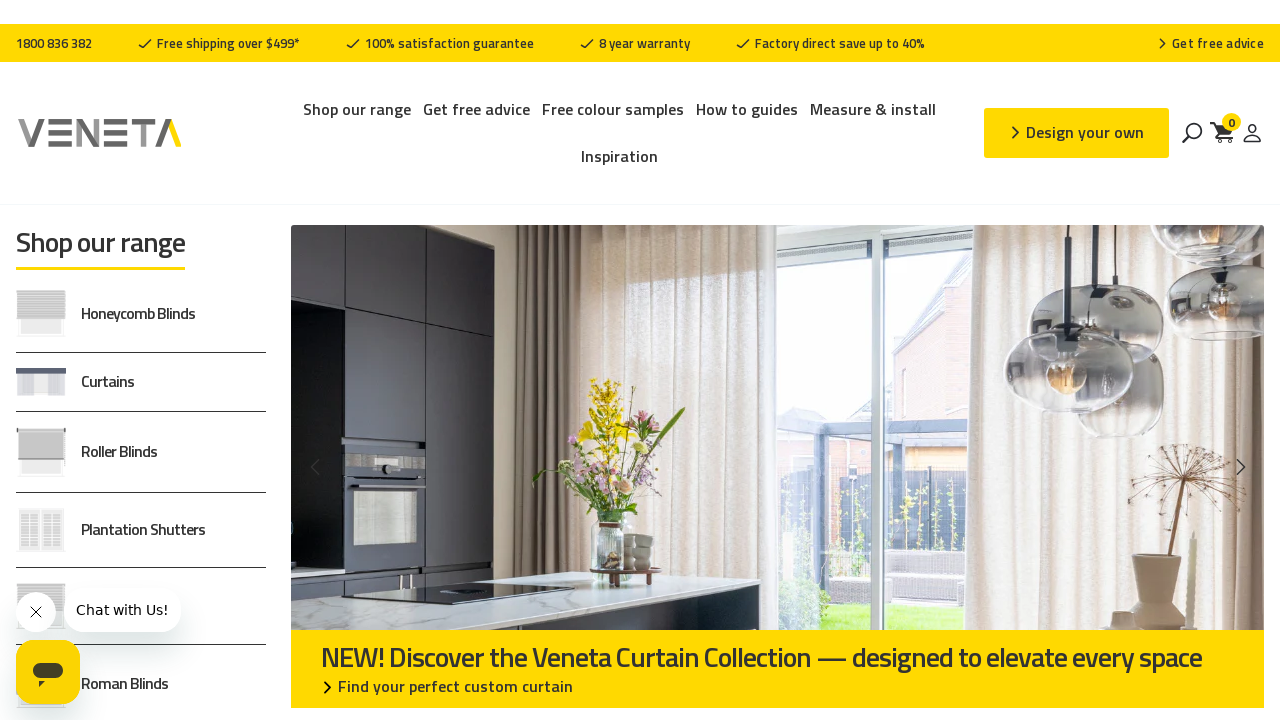

Verified page title is not empty
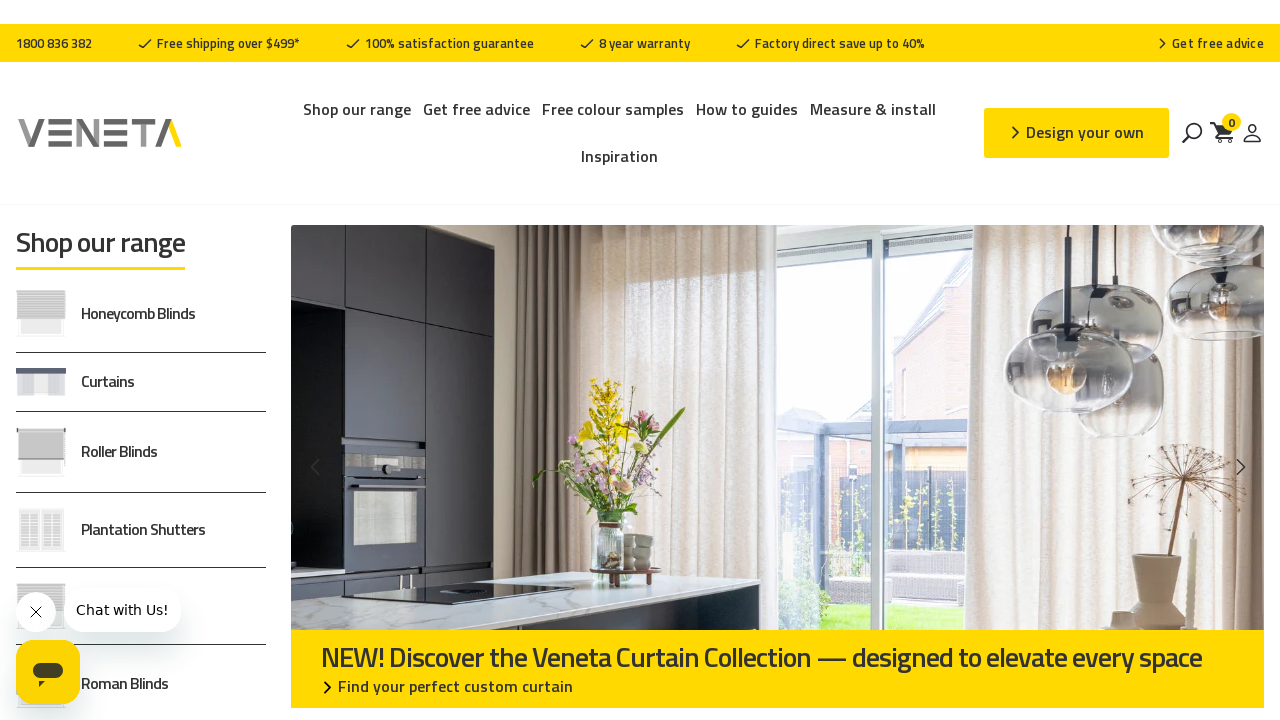

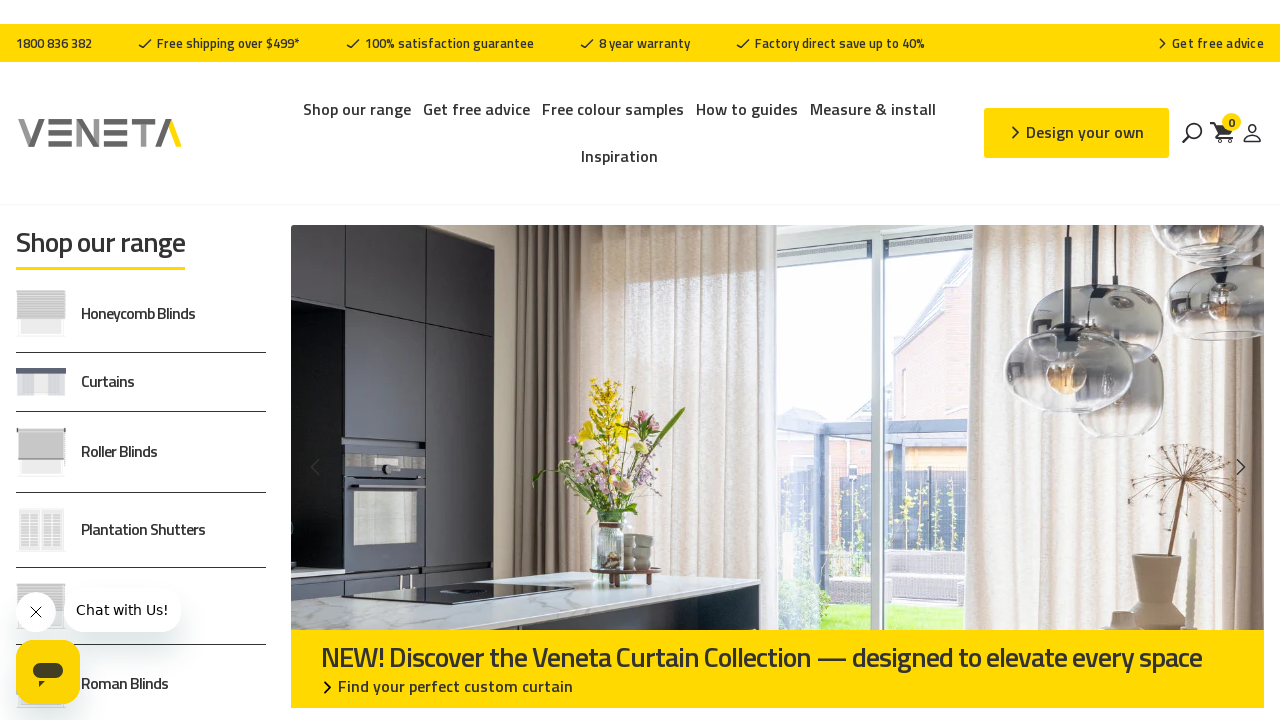